Navigates through an Angular demo application, browsing products and adding a Selenium course to the cart

Starting URL: https://rahulshettyacademy.com/angularAppdemo/

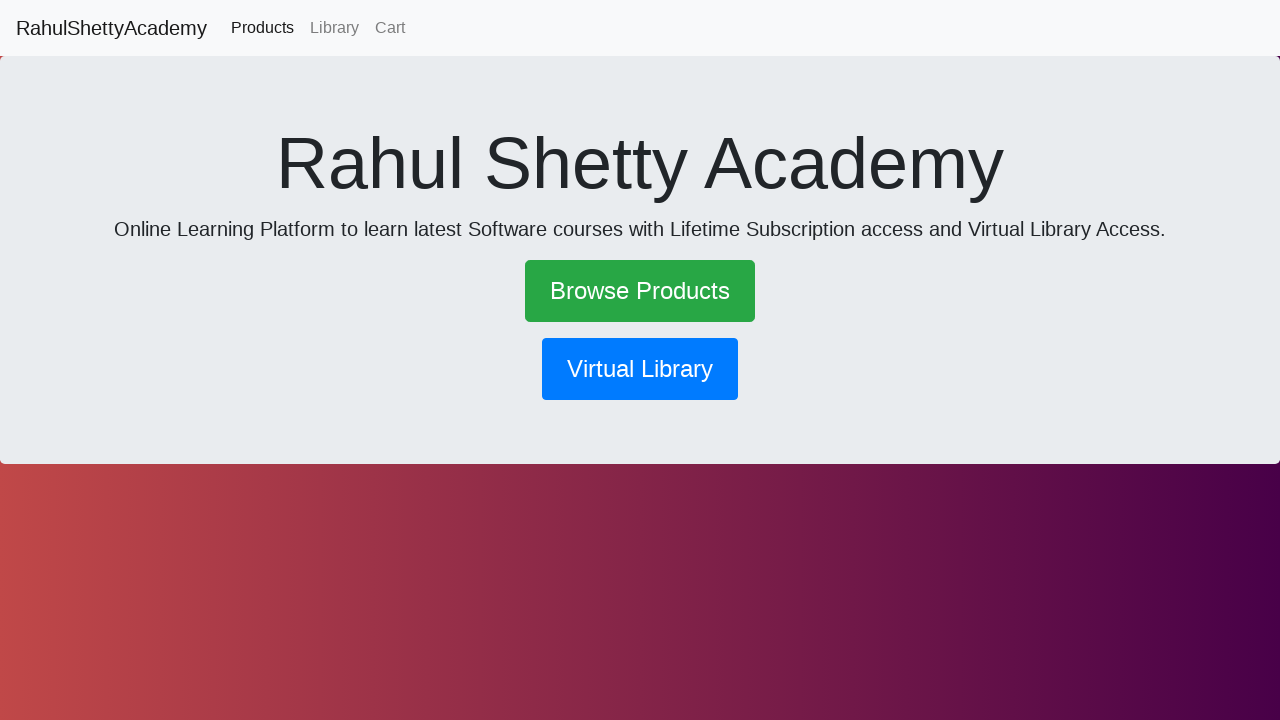

Clicked 'Browse Products' link at (640, 291) on a:text('Browse Products')
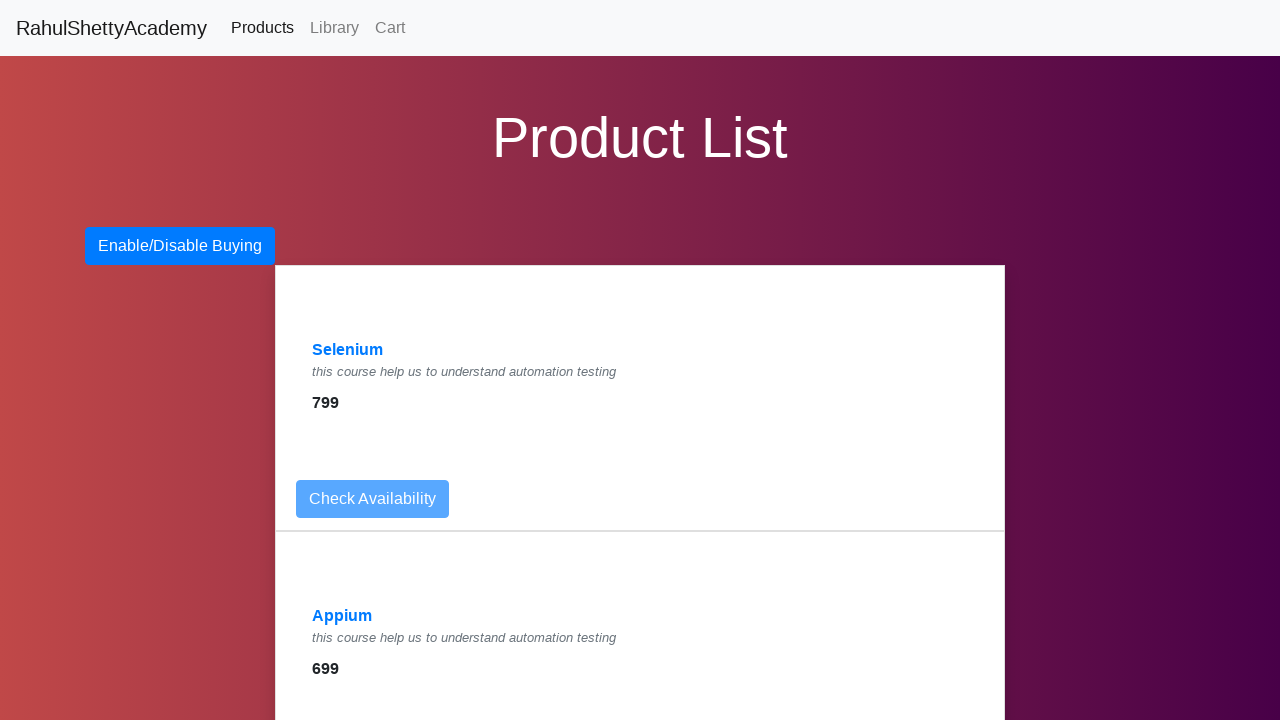

Clicked 'Selenium' course link at (348, 350) on a:text('Selenium')
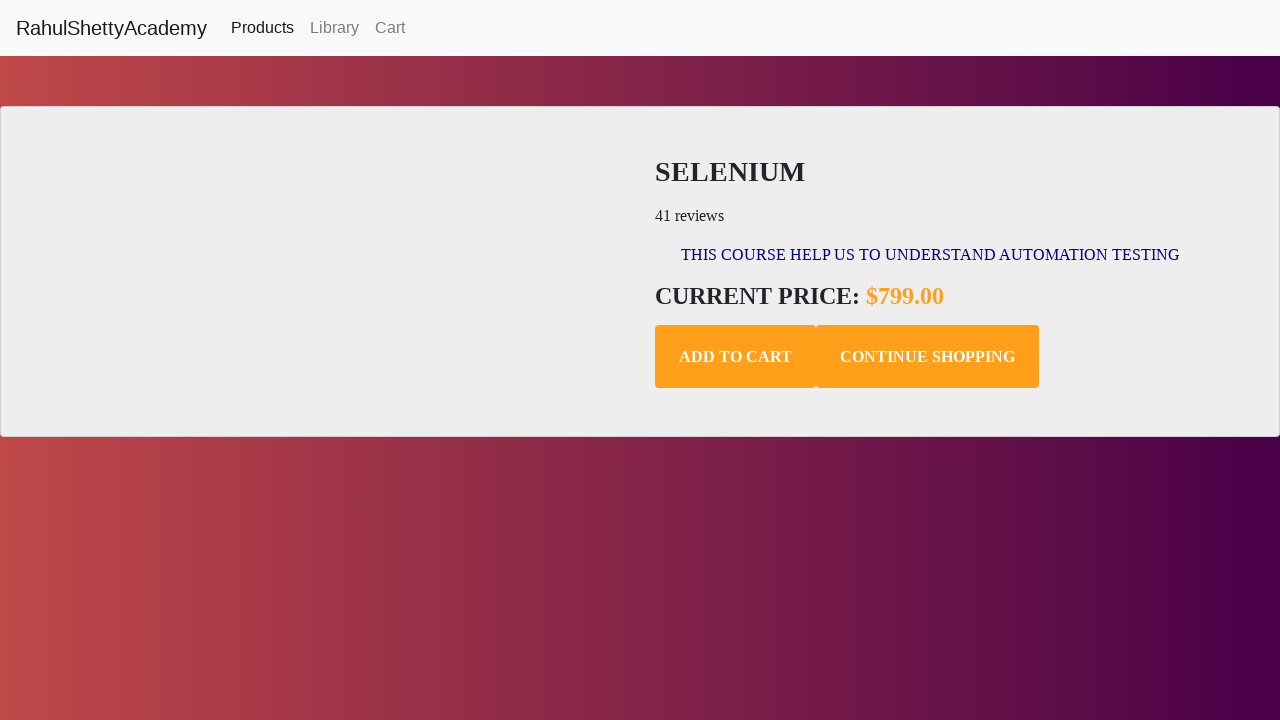

Clicked 'Add to Cart' button for Selenium course at (736, 357) on button.add-to-cart
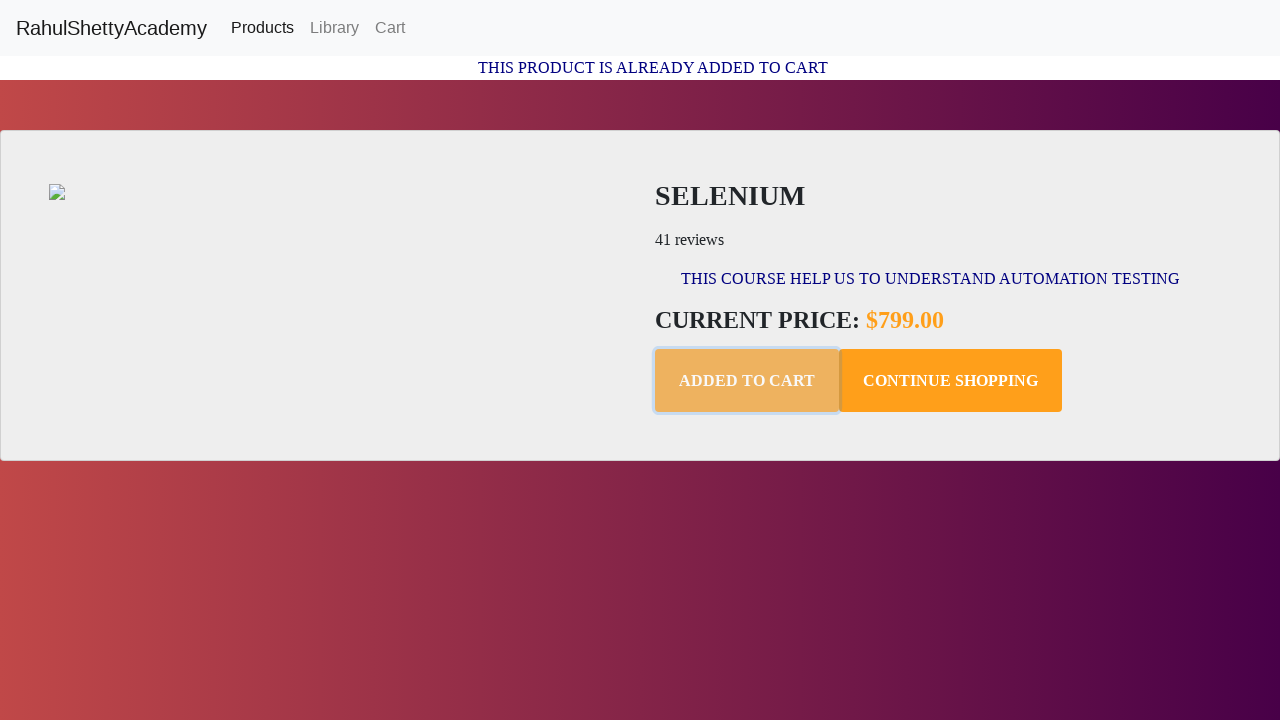

Success message appeared - Selenium course added to cart
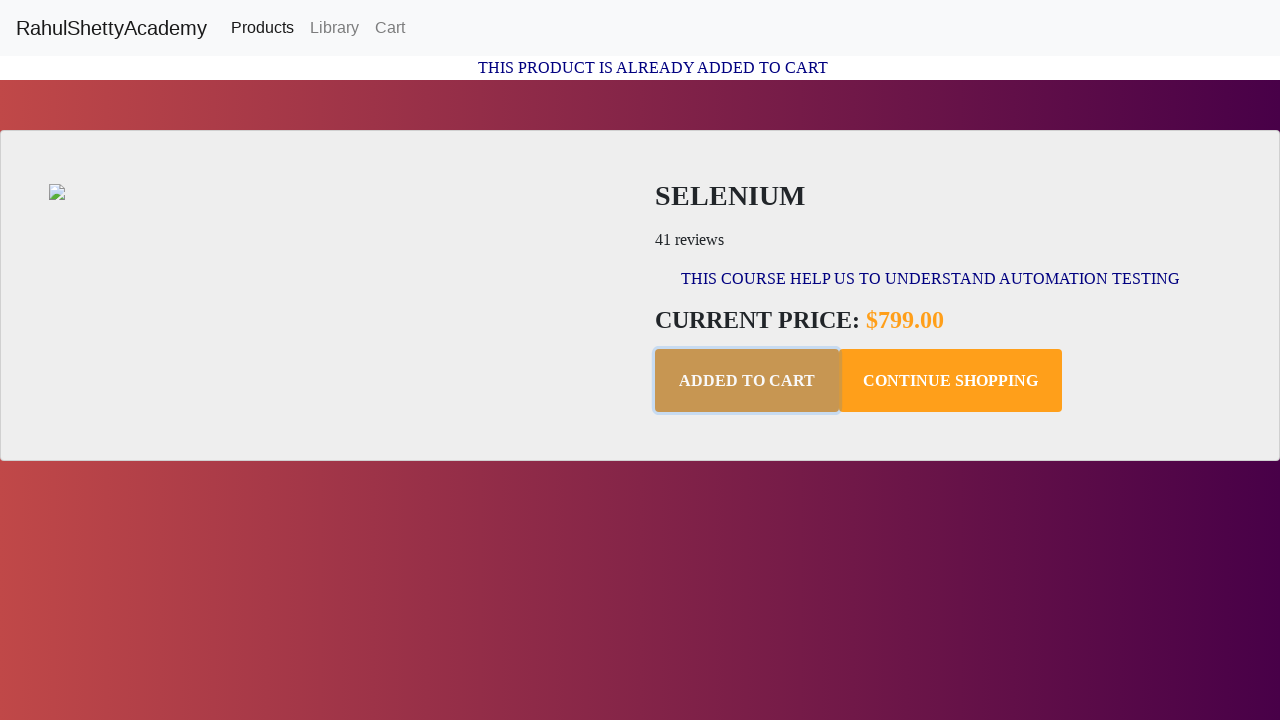

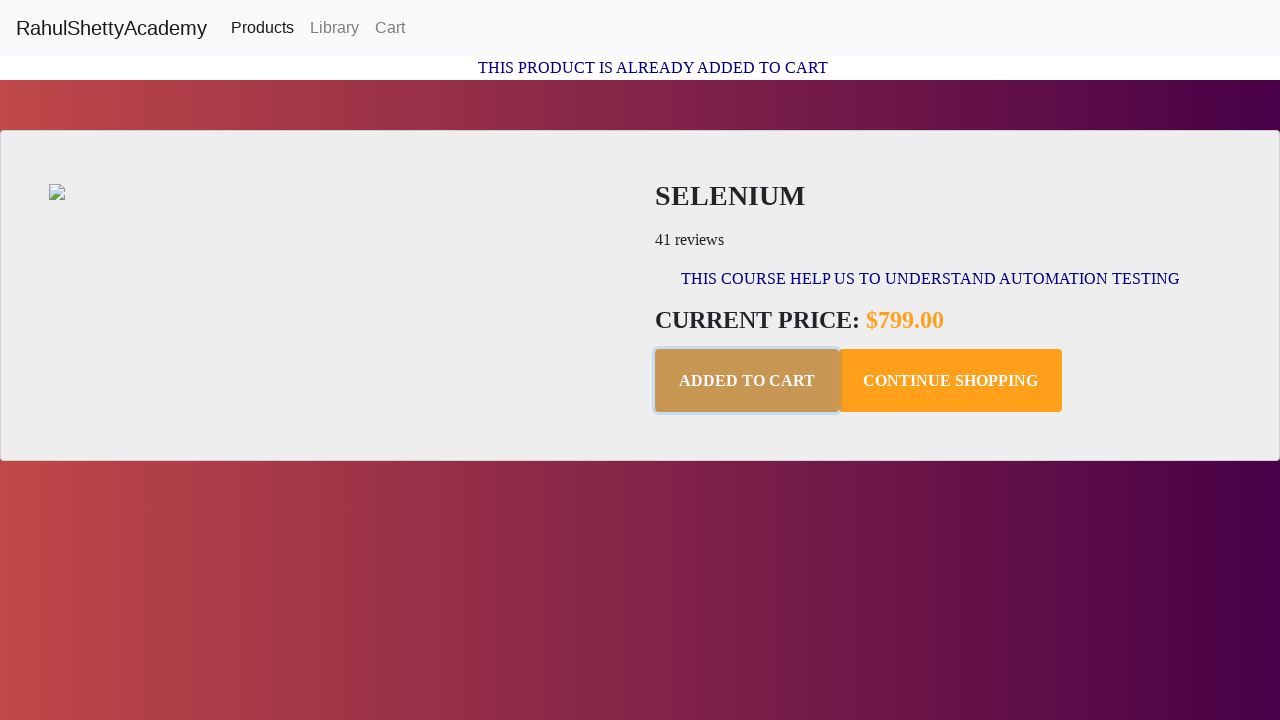